Navigates to Banco Caribe website and clicks the exchange rates button to display rates

Starting URL: https://www.bancocaribe.com.do/

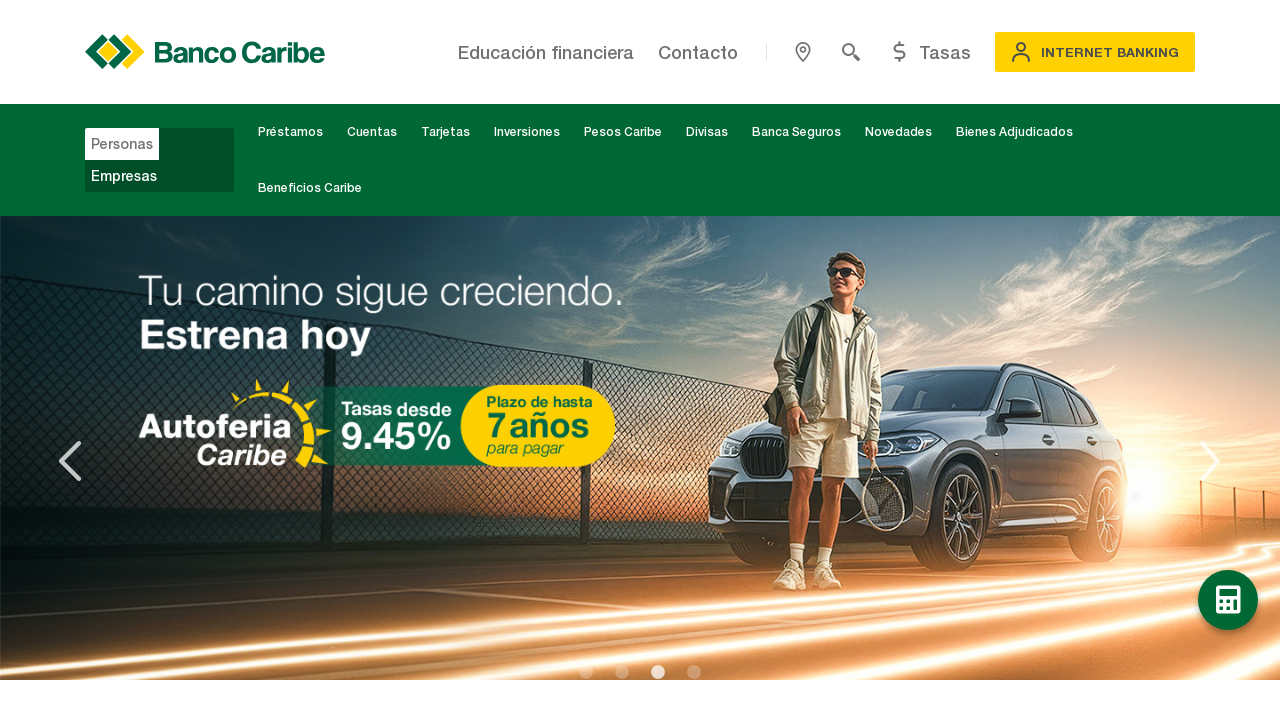

Navigated to Banco Caribe website
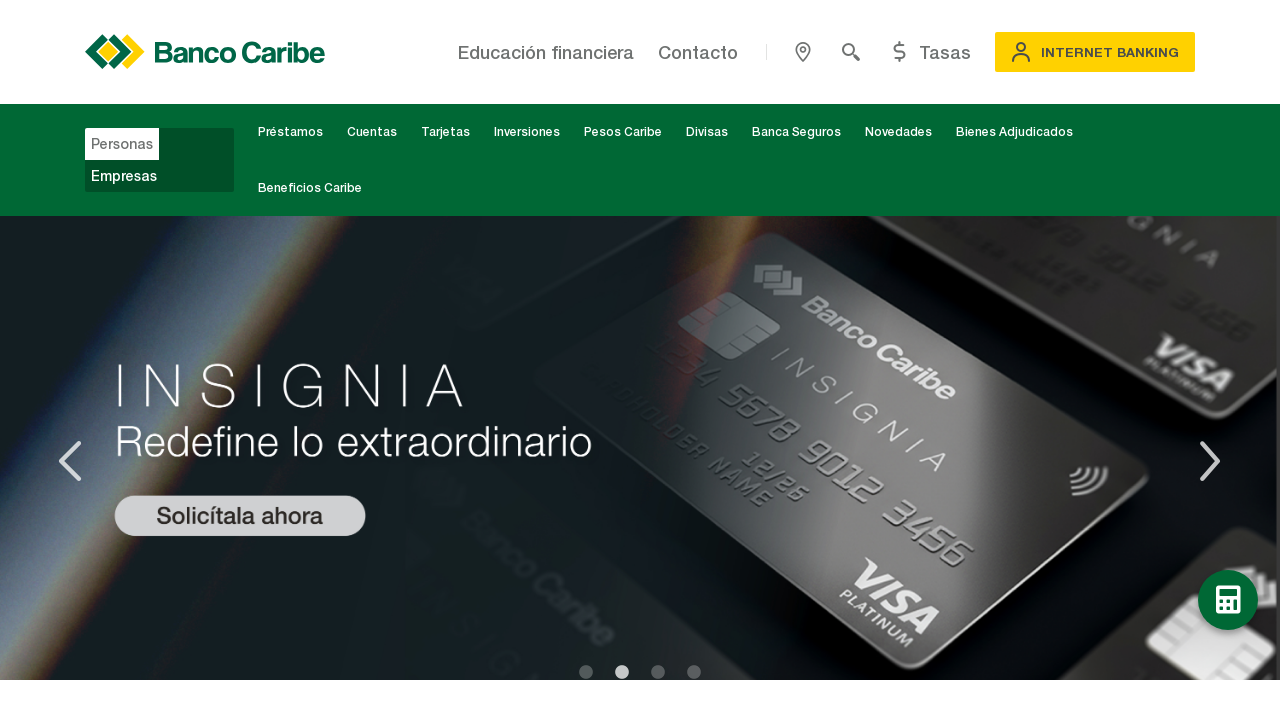

Clicked exchange rates button at (929, 52) on #exchange-rates-button
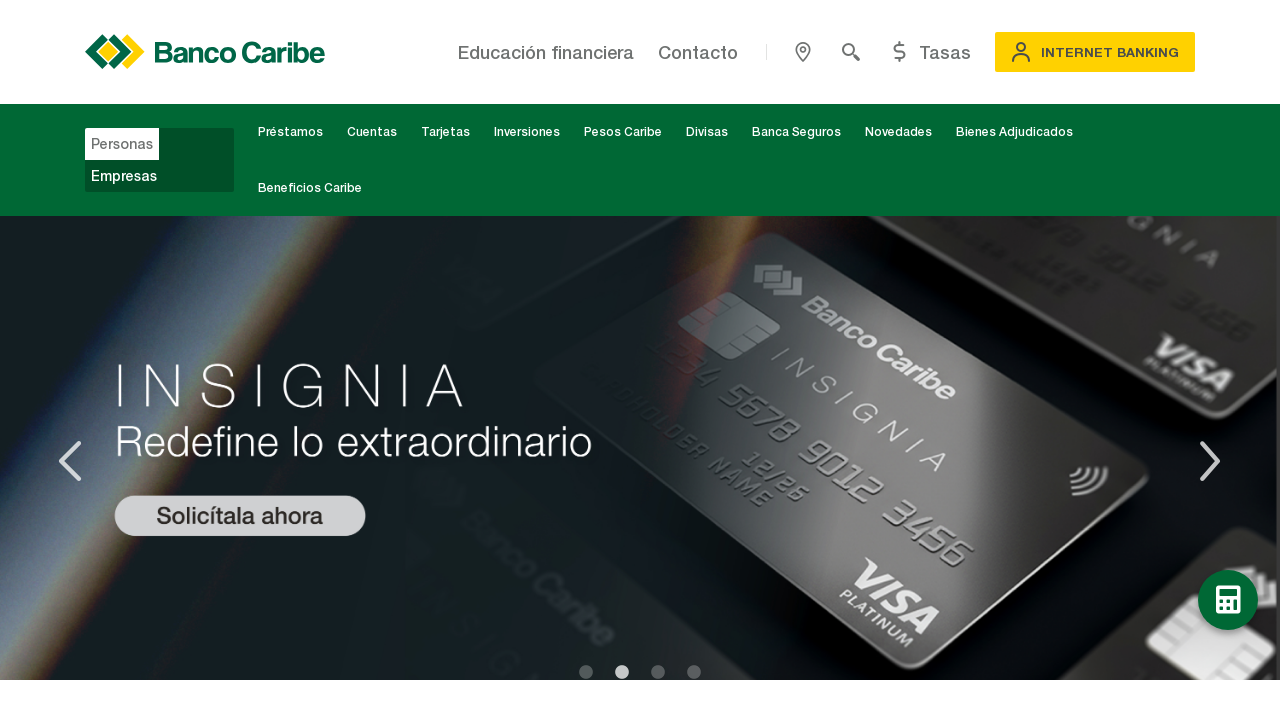

US Dollar buy rate element loaded
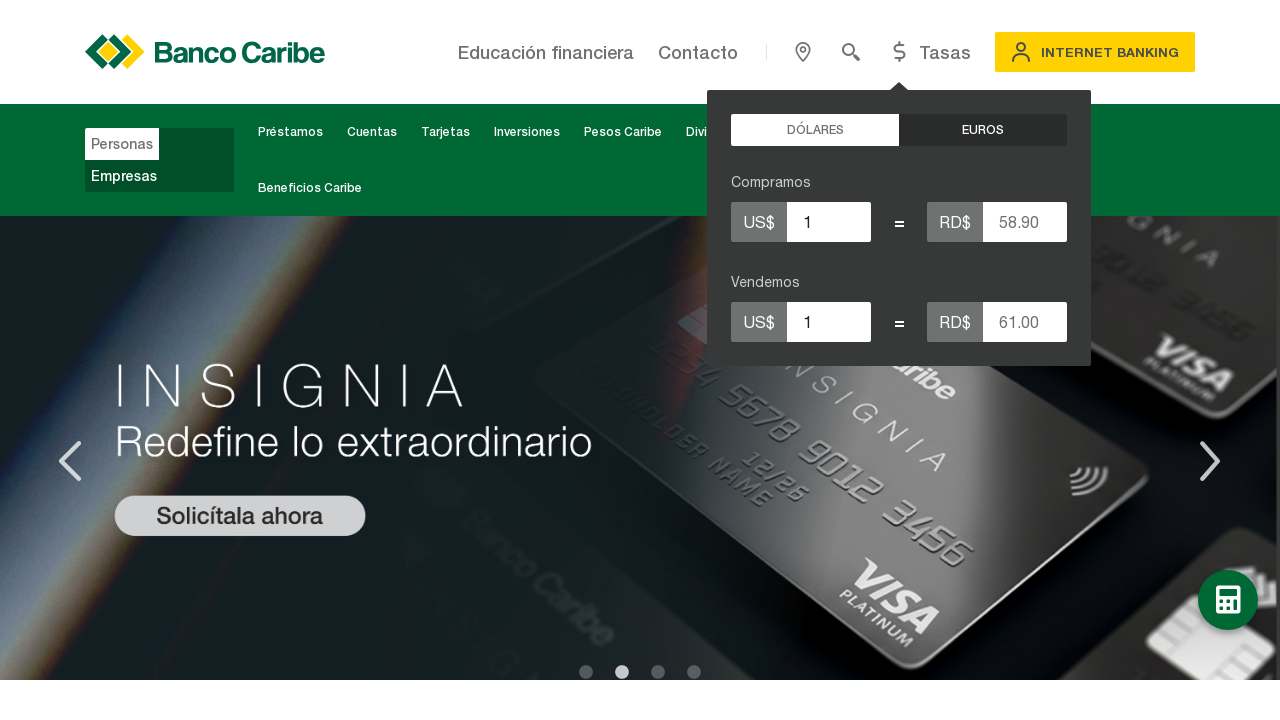

US Dollar sell rate element loaded
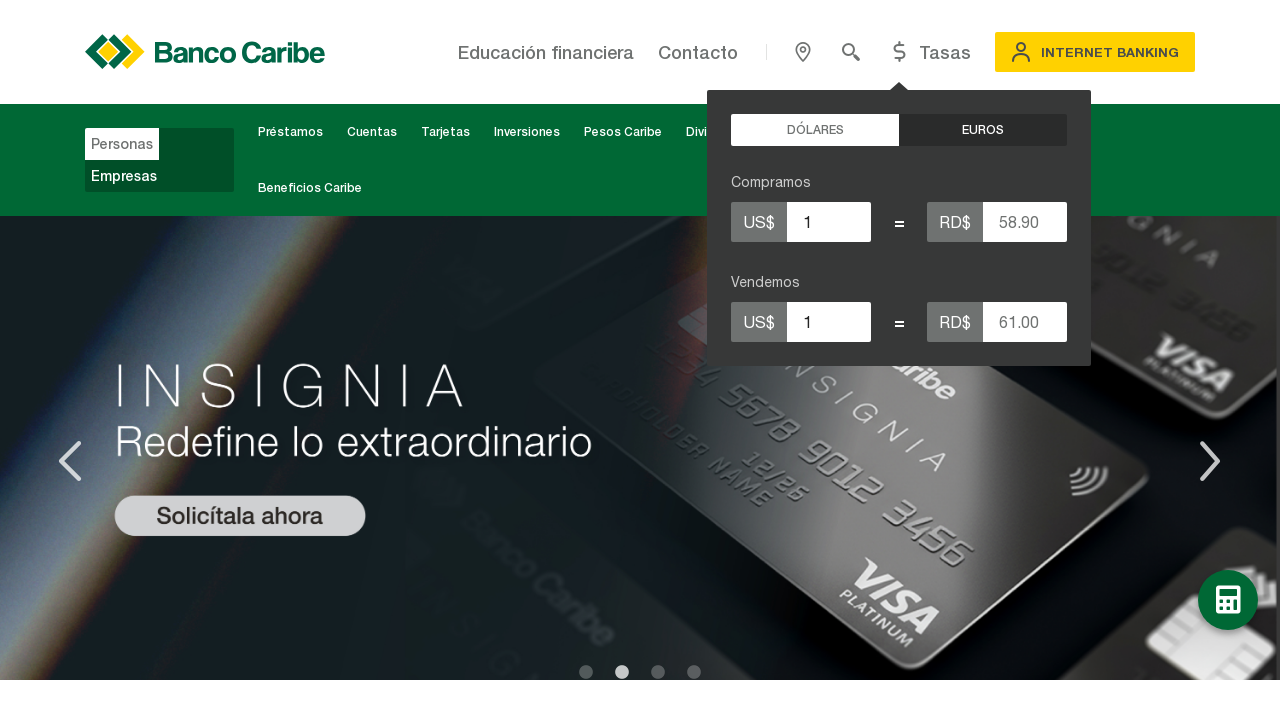

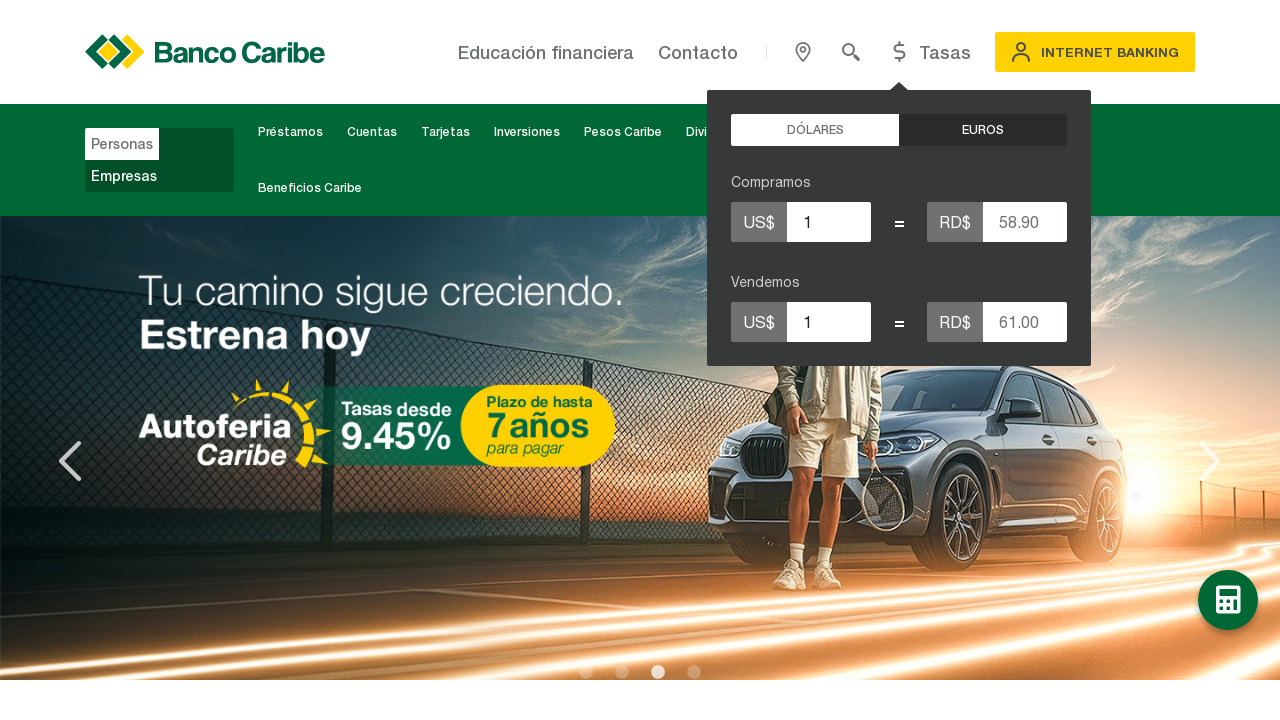